Tests Microsoft Canada search functionality by clicking the search button, entering a product name, and submitting the search

Starting URL: https://www.microsoft.com/en-ca

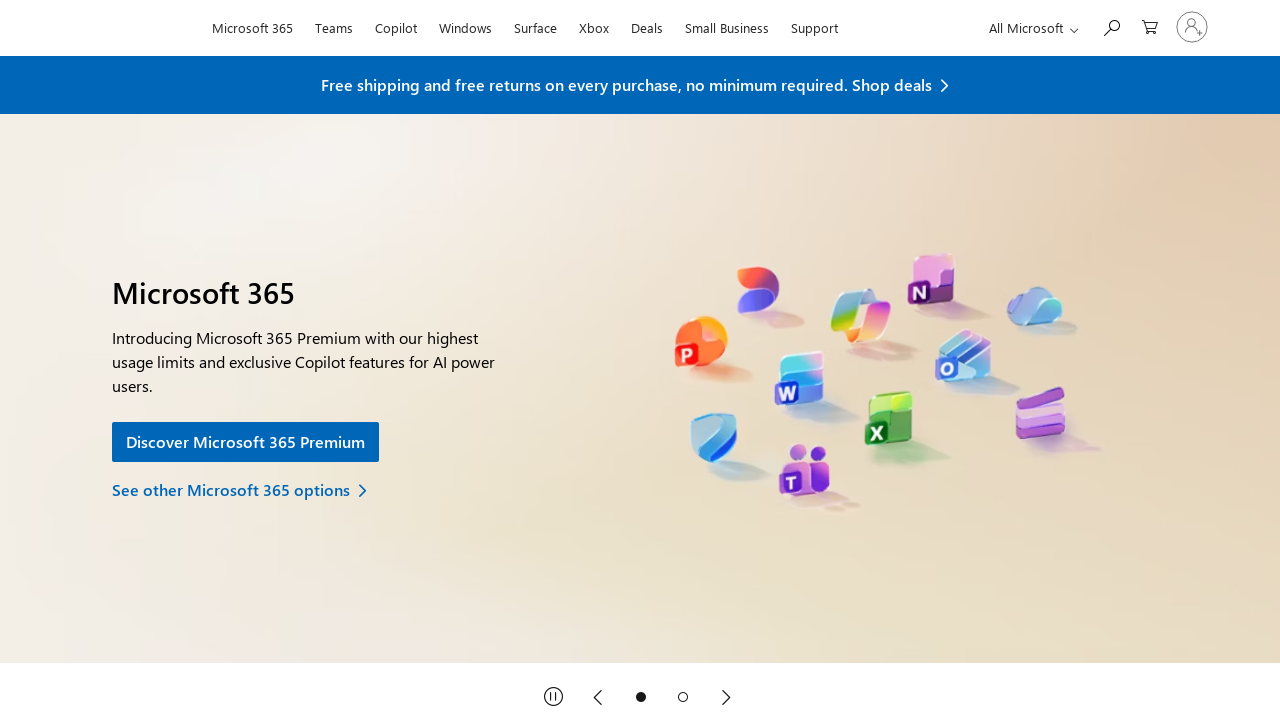

Clicked search button to open search input at (1111, 26) on #search
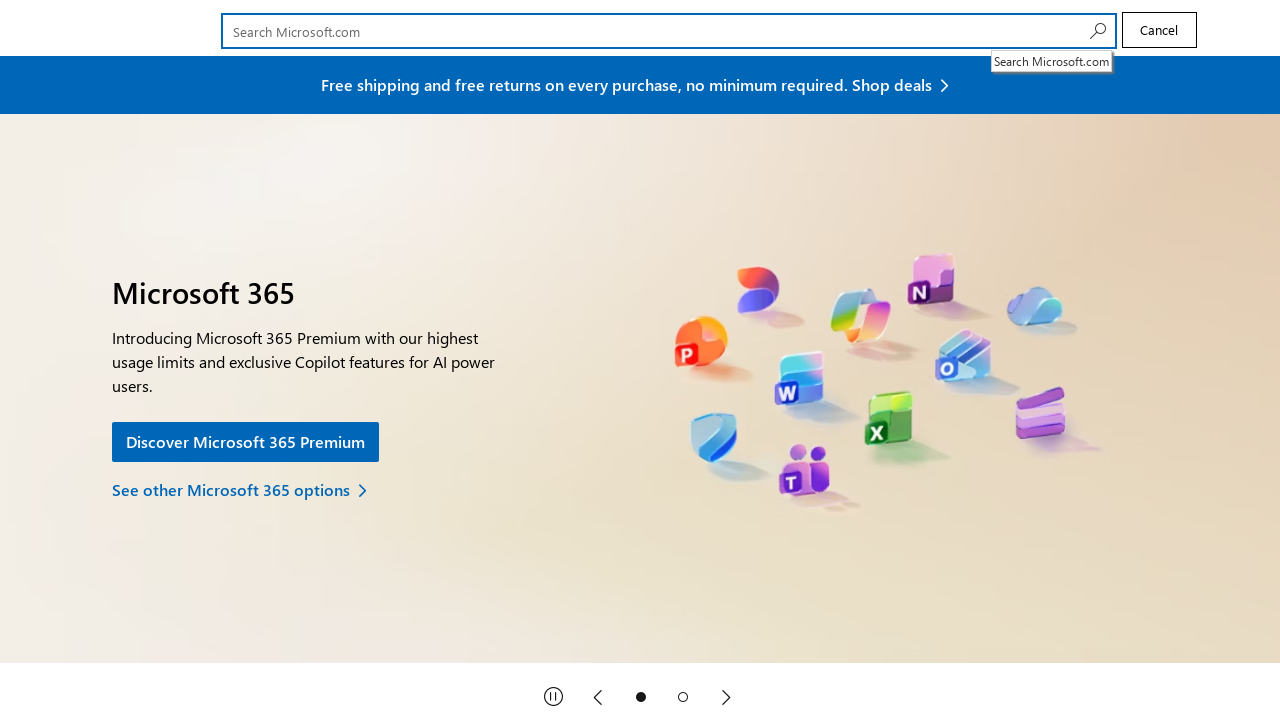

Search input field became visible
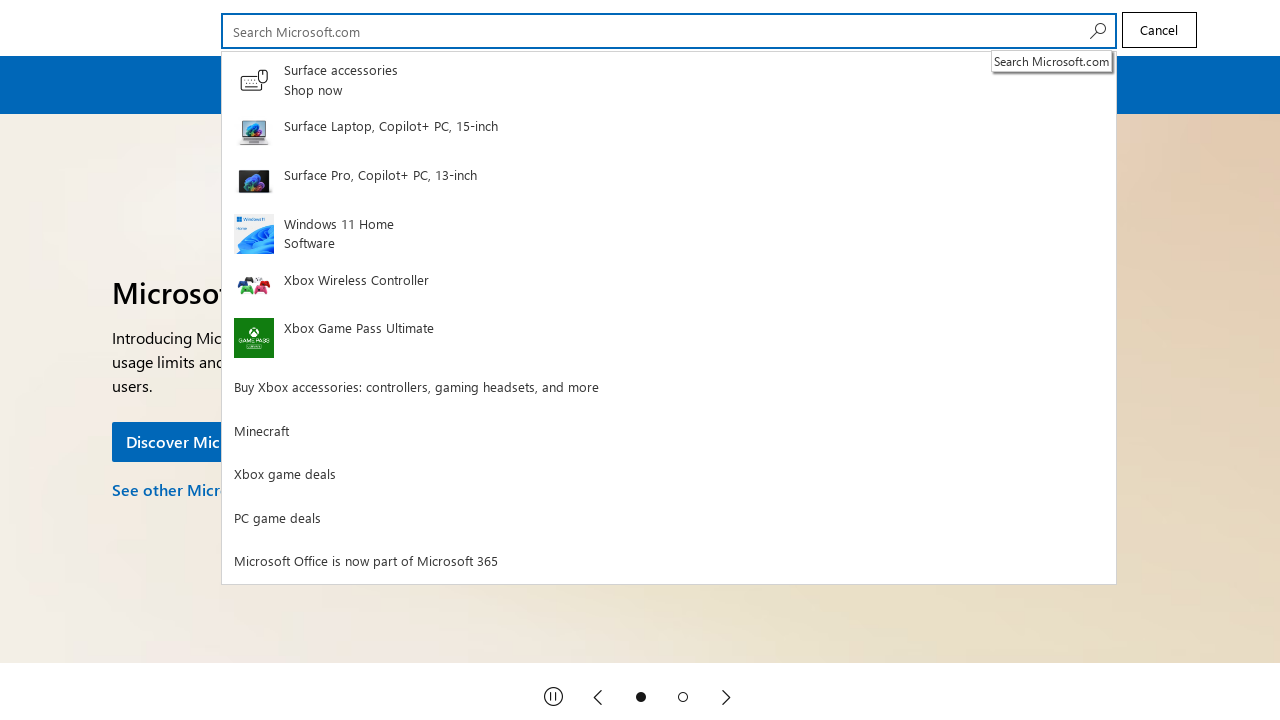

Filled search bar with 'surface laptop' on #cli_shellHeaderSearchInput
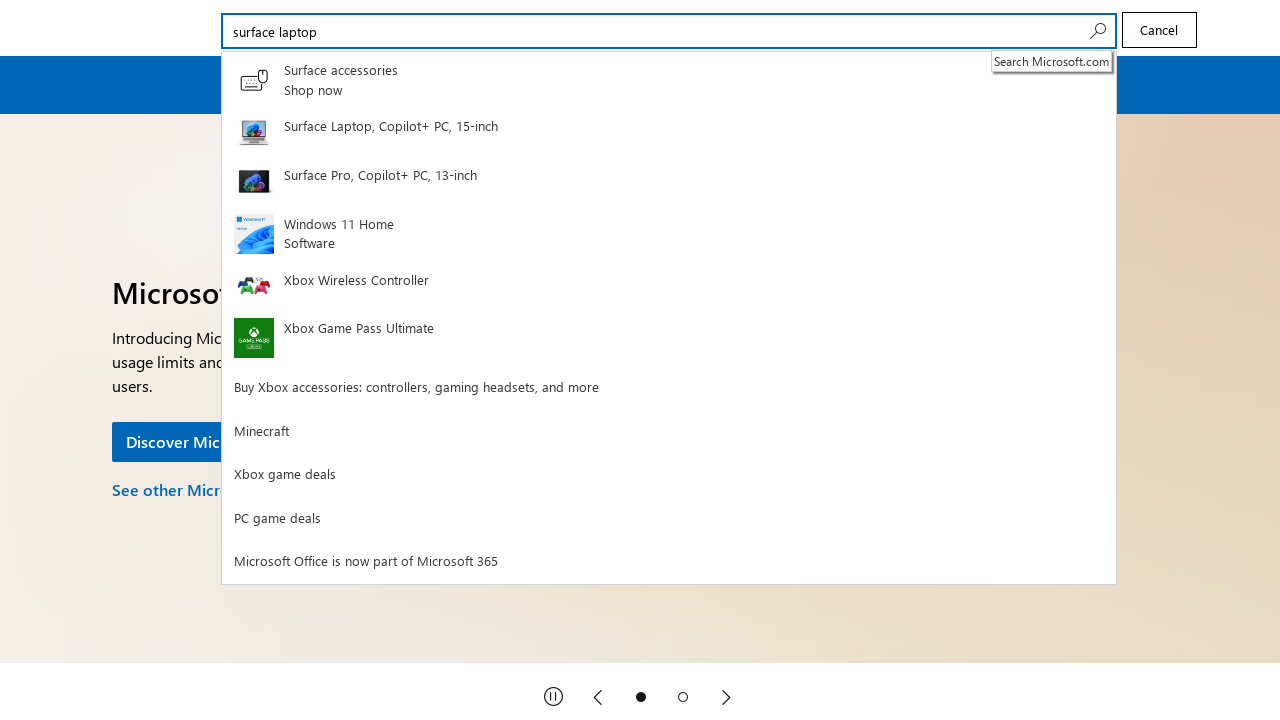

Submitted search by pressing Enter on #cli_shellHeaderSearchInput
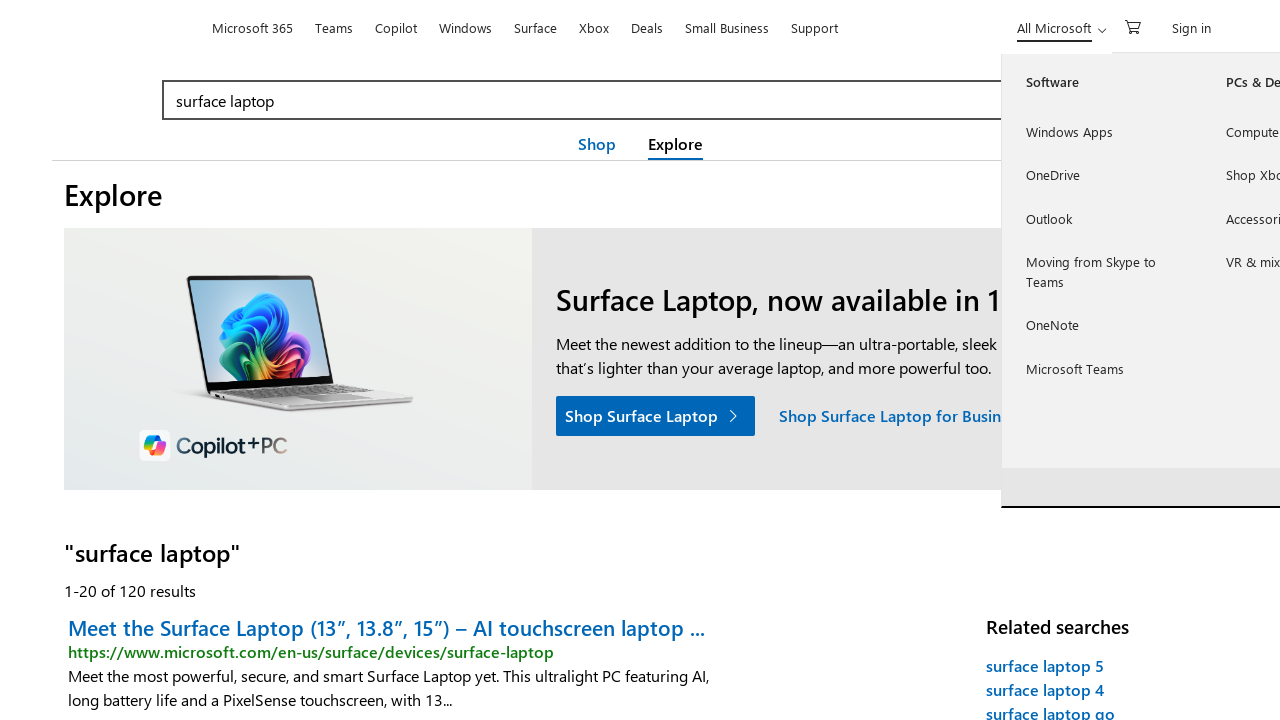

Search results loaded and network idle
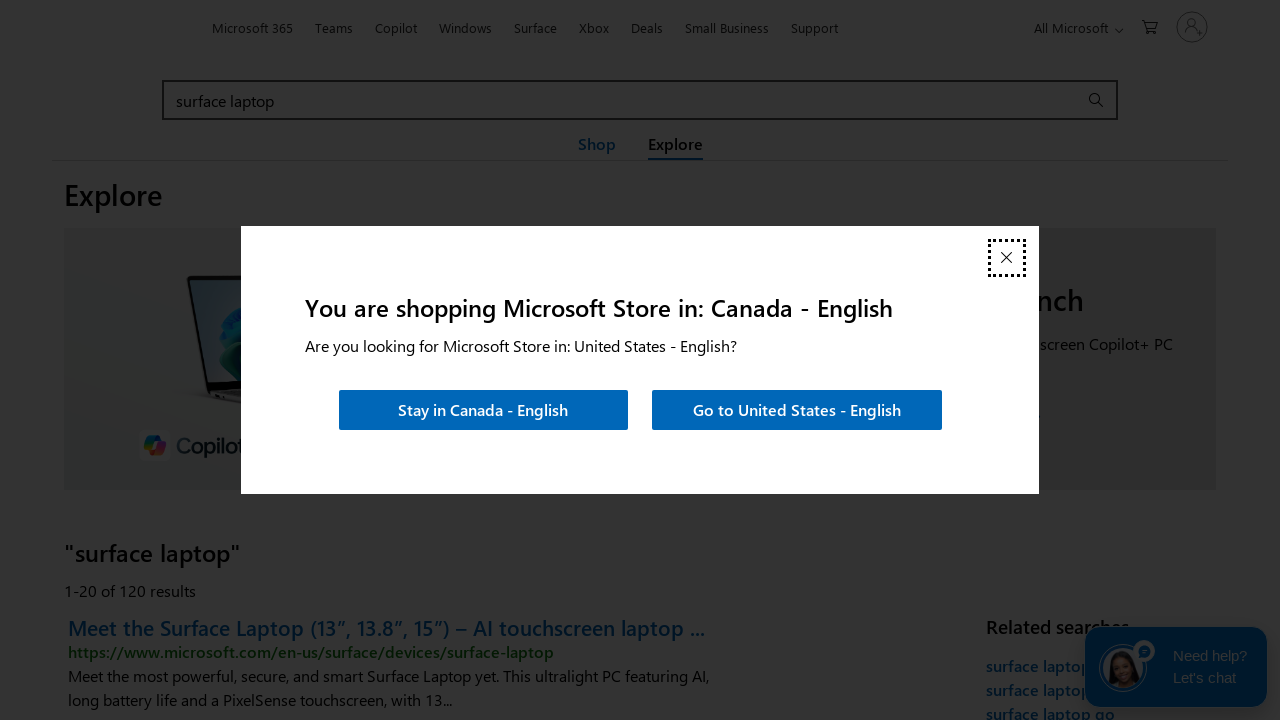

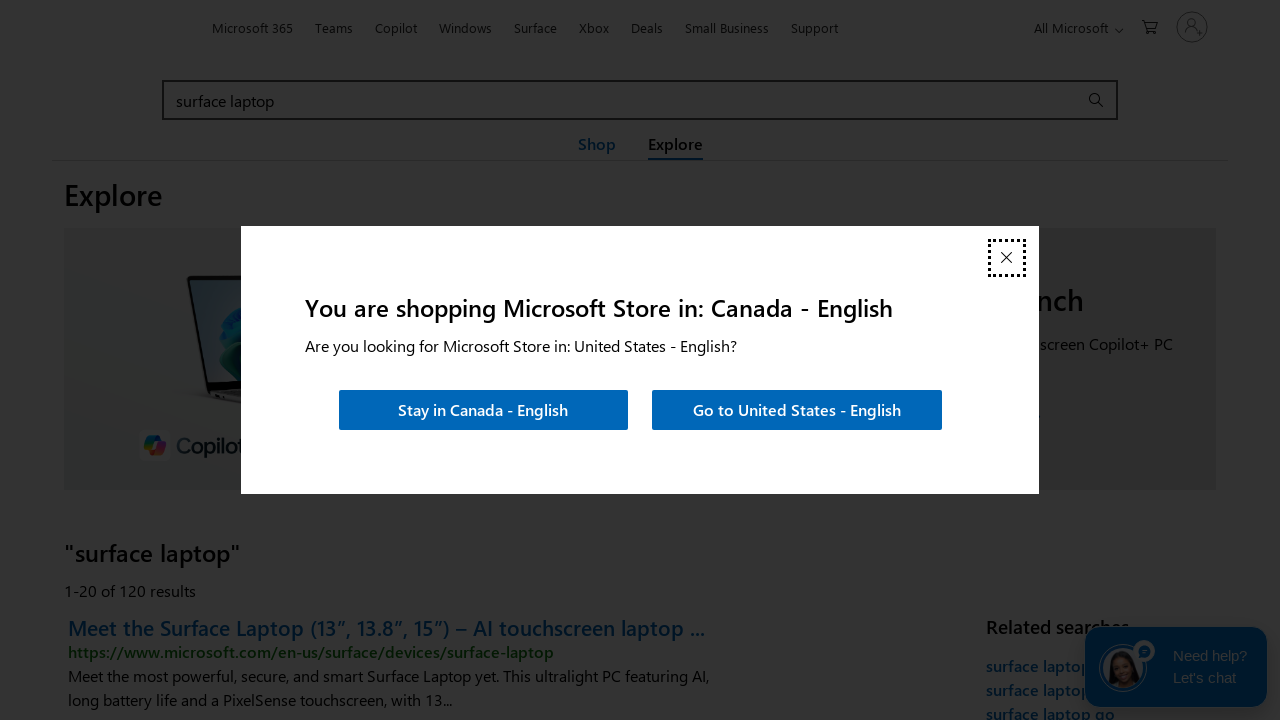